Tests navigation through a multi-level dropdown menu system on an education website, clicking through Schools -> Government -> State Govt links

Starting URL: https://schooledn.py.gov.in/admission/hsc.html

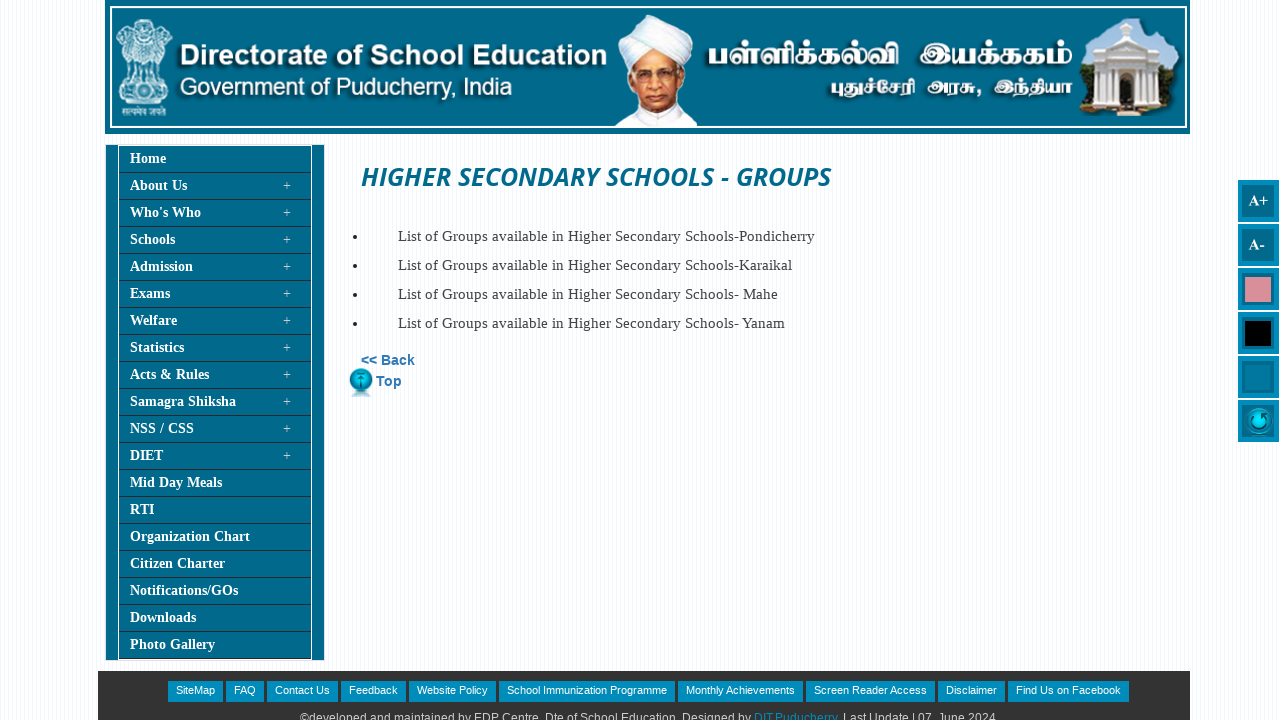

Located the 'Schools' menu item
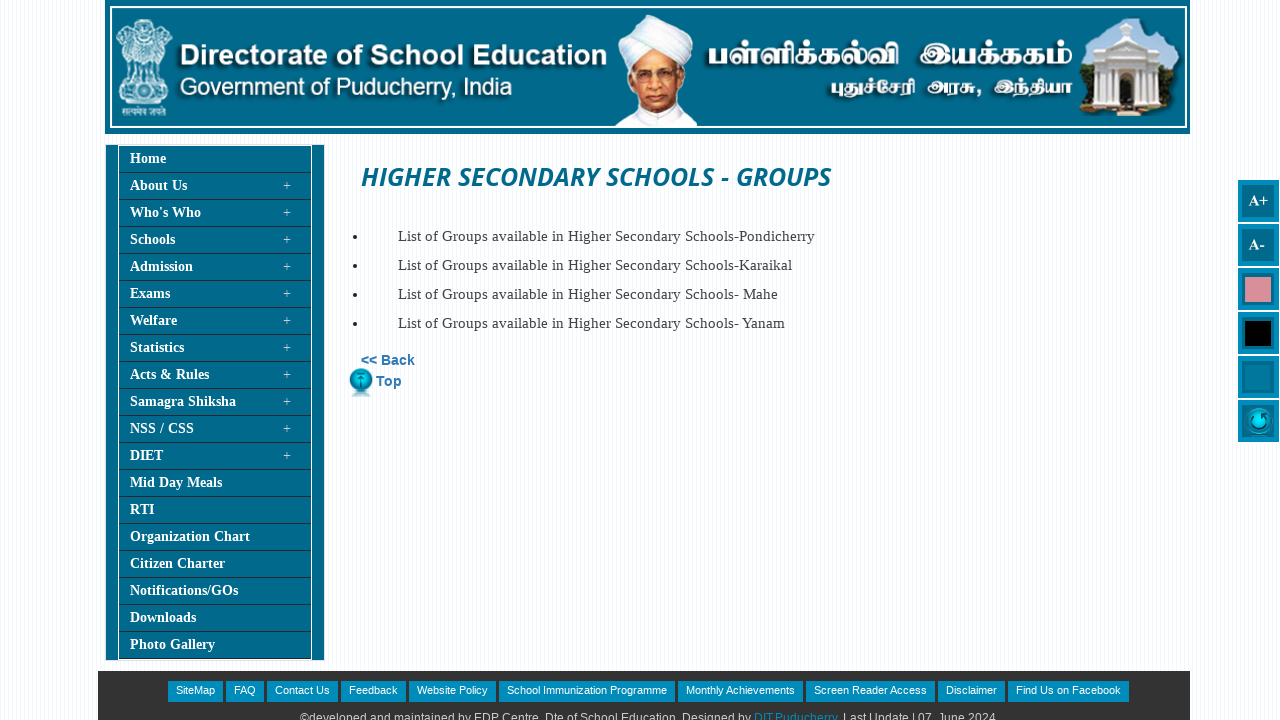

Clicked on 'Schools' to open the dropdown menu at (215, 240) on xpath=//a[@href='#'][text()='Schools']
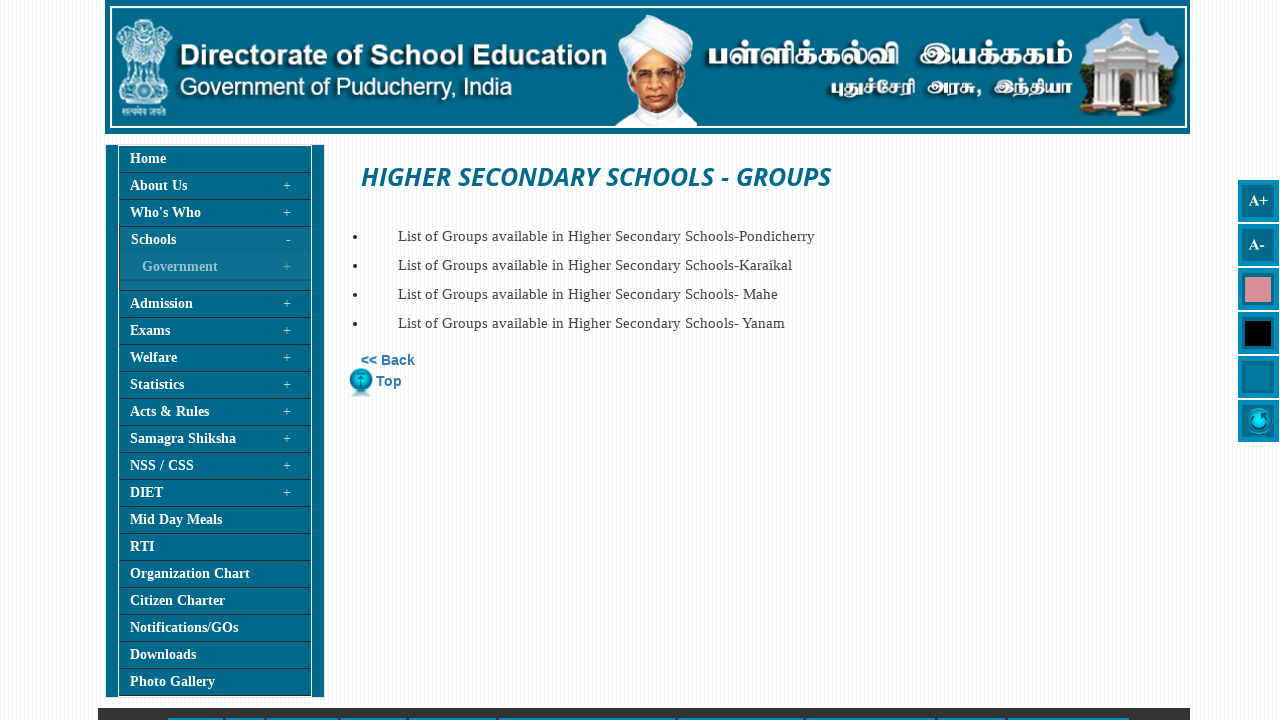

Located the 'Government' submenu item
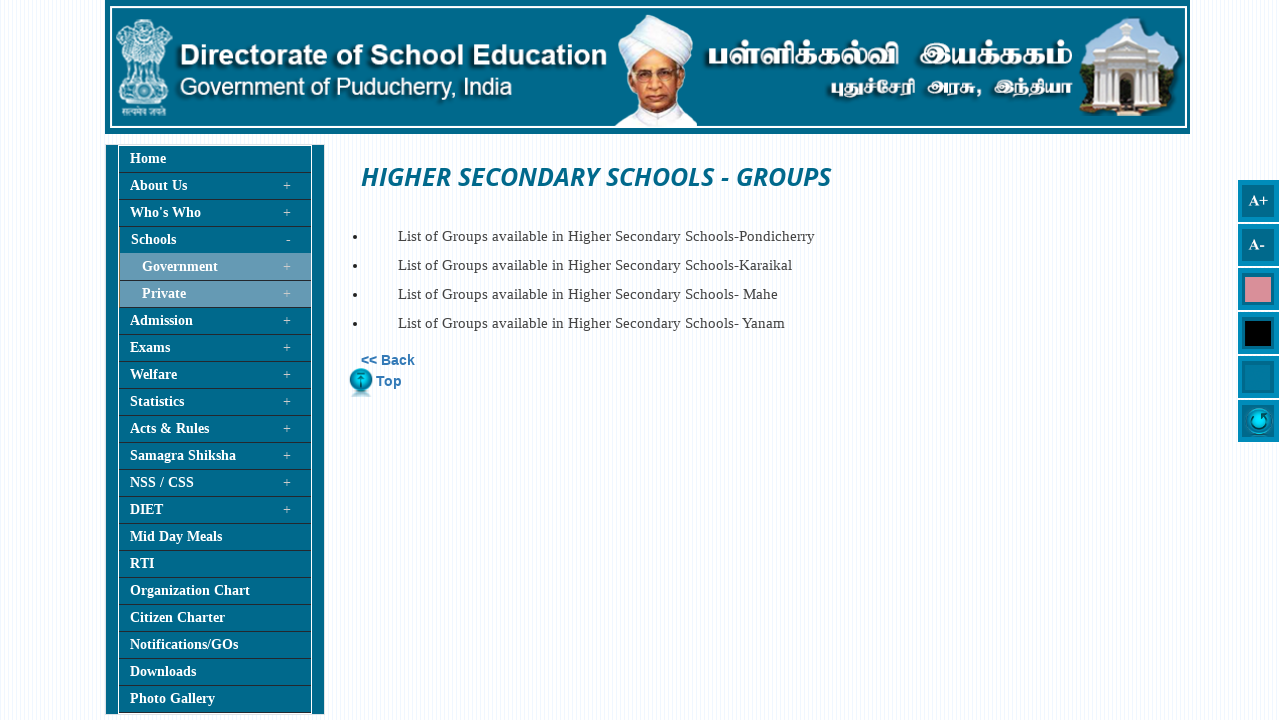

Hovered over 'Government' submenu item at (216, 267) on xpath=//a[@href='#'][text()='Government']
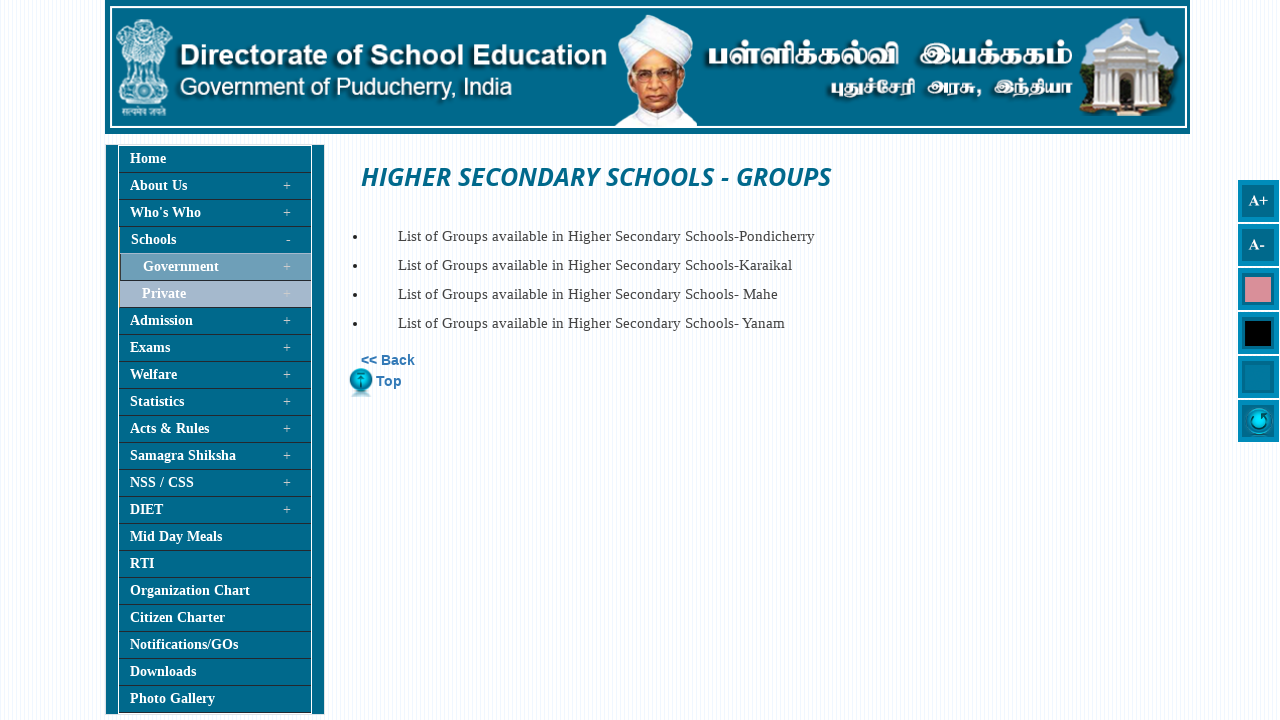

Clicked on 'Government' to expand its submenu at (216, 267) on xpath=//a[@href='#'][text()='Government']
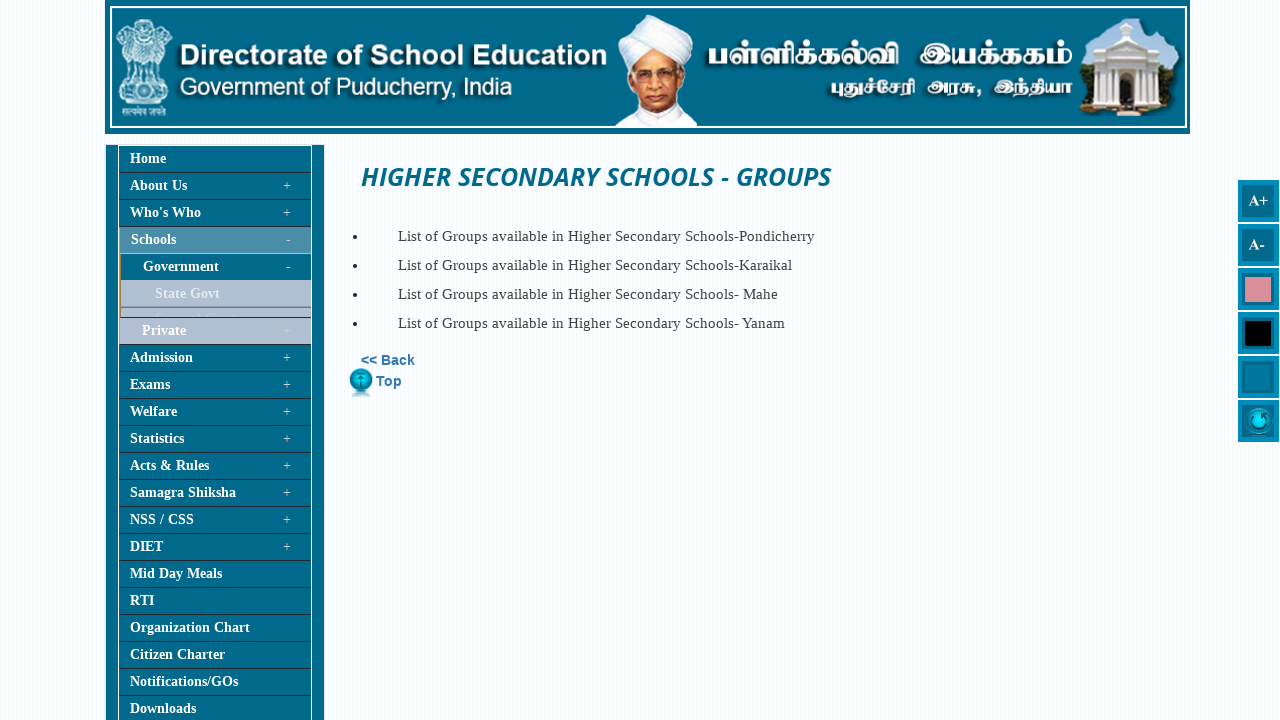

Located the 'State Govt' link in the Government submenu
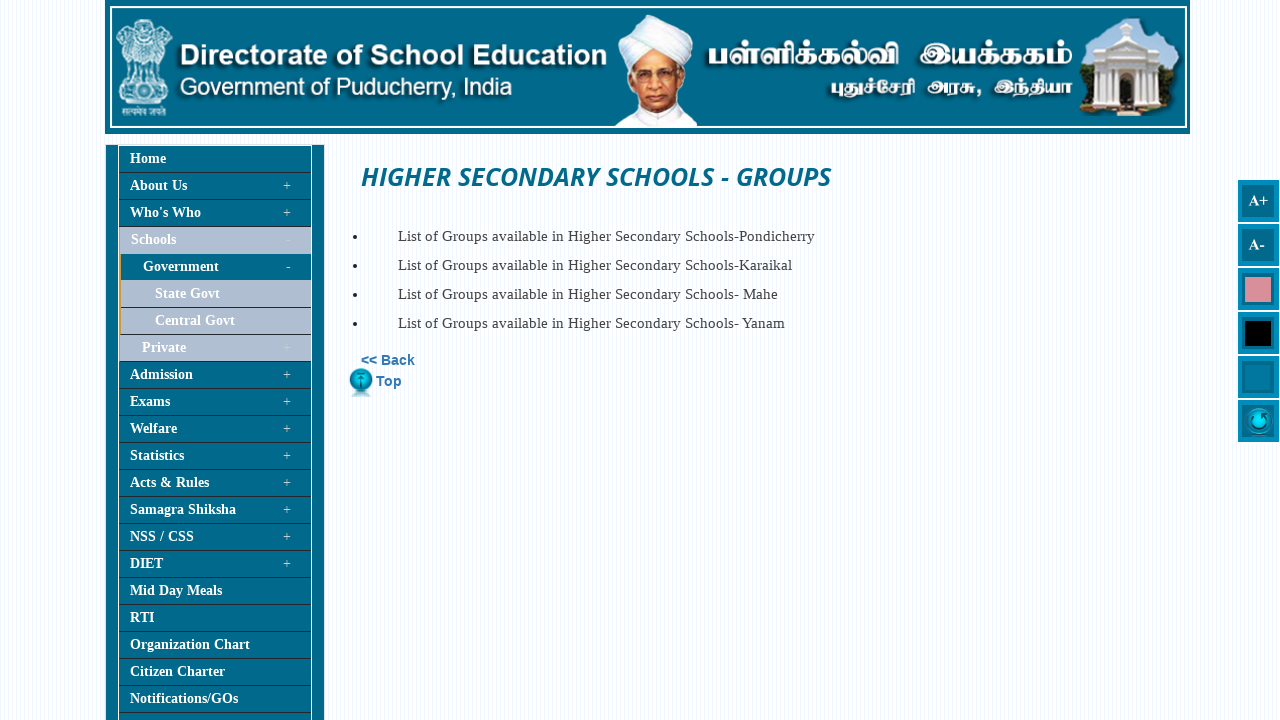

Hovered over 'State Govt' link at (216, 294) on xpath=//a[@href='../schools/stateGovt.html'][text()='State Govt']
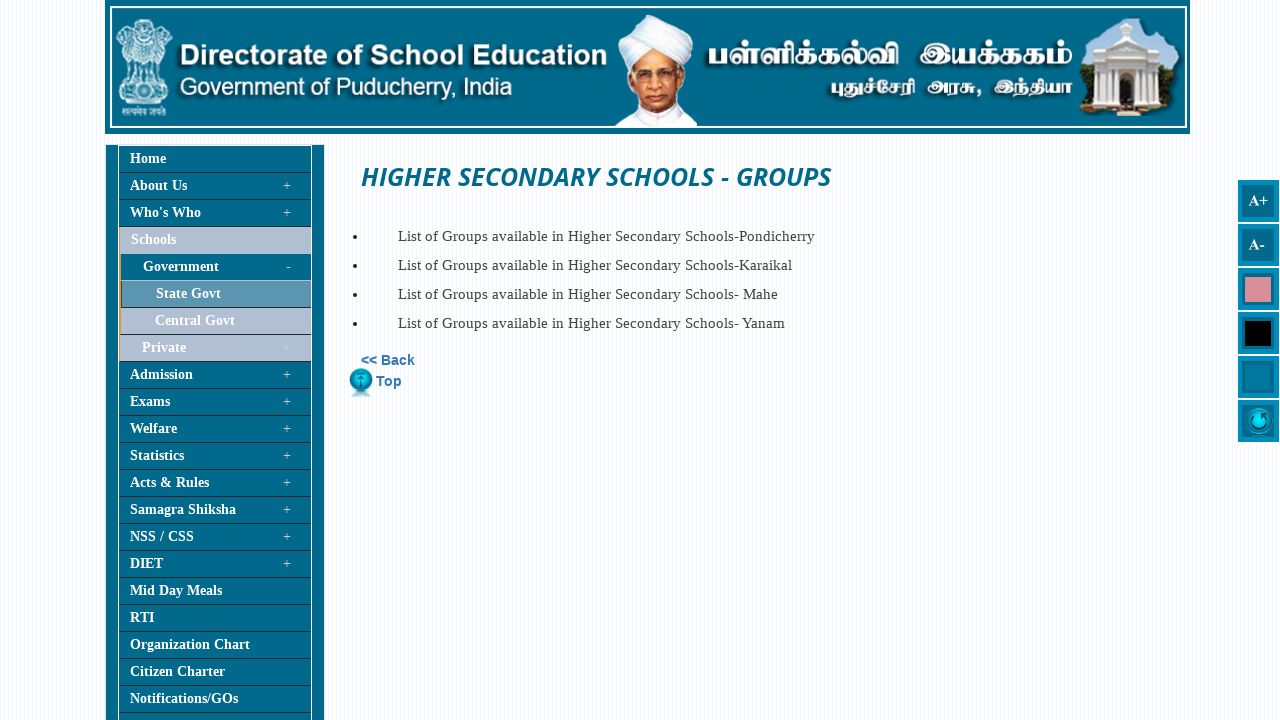

Clicked on 'State Govt' link to navigate at (216, 294) on xpath=//a[@href='../schools/stateGovt.html'][text()='State Govt']
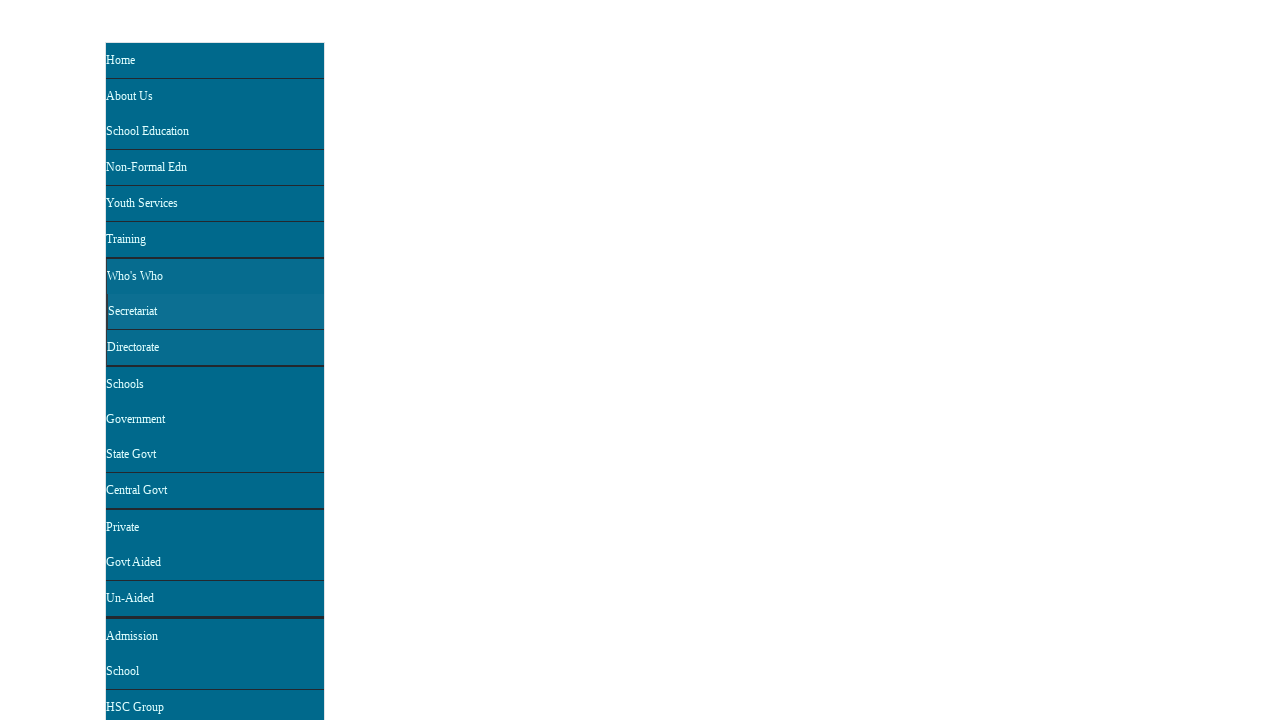

Navigation completed and page reached networkidle state
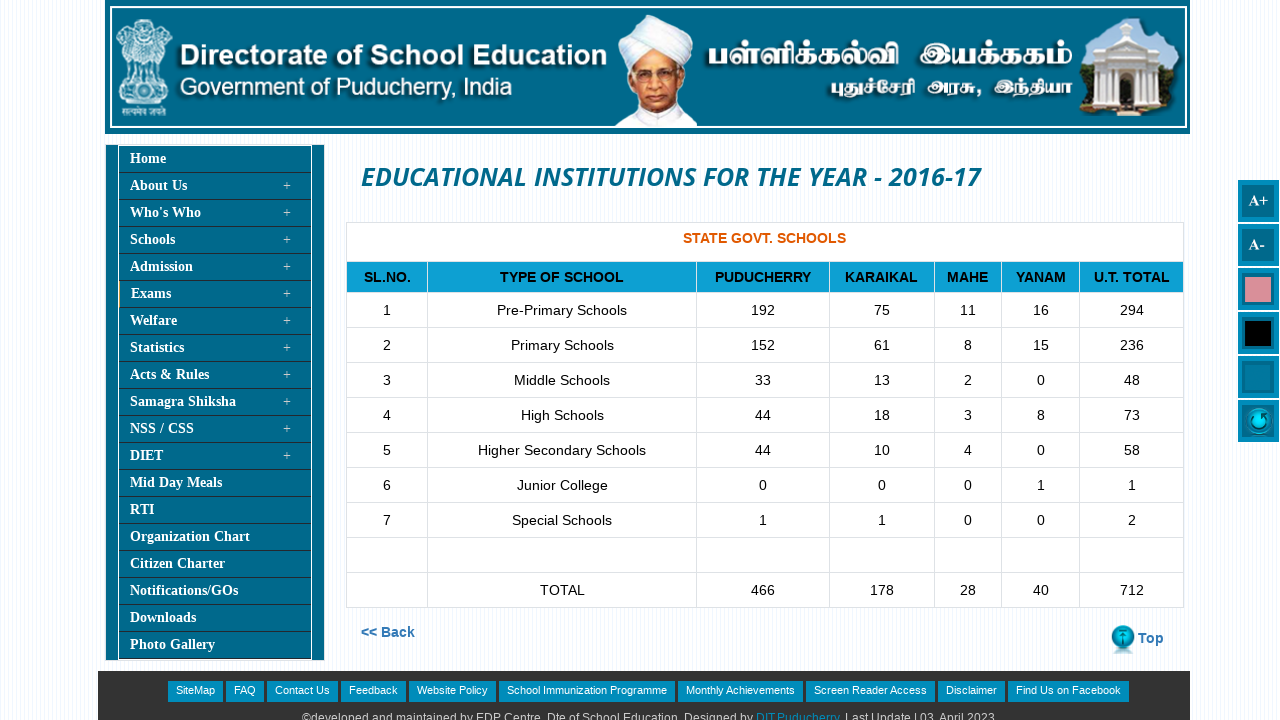

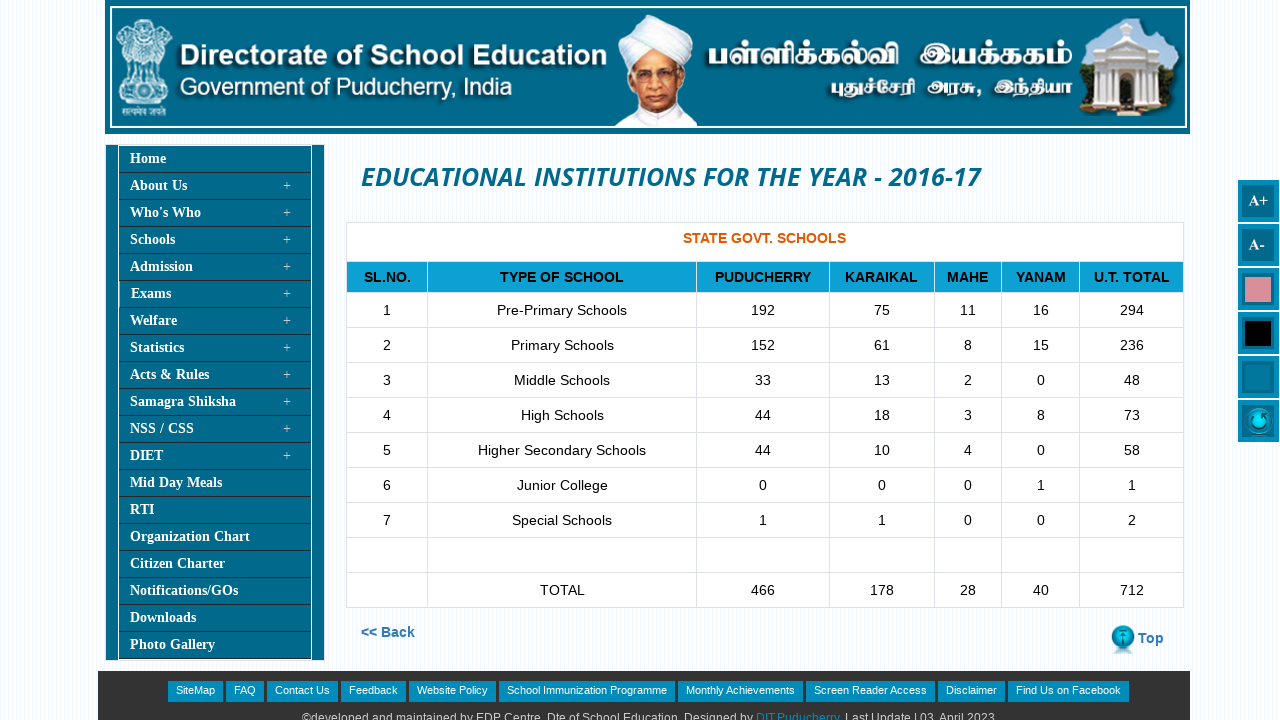